Tests adding an ebook to cart and applying an invalid promo code to verify error message appears

Starting URL: https://shopdemo.e-junkie.com/

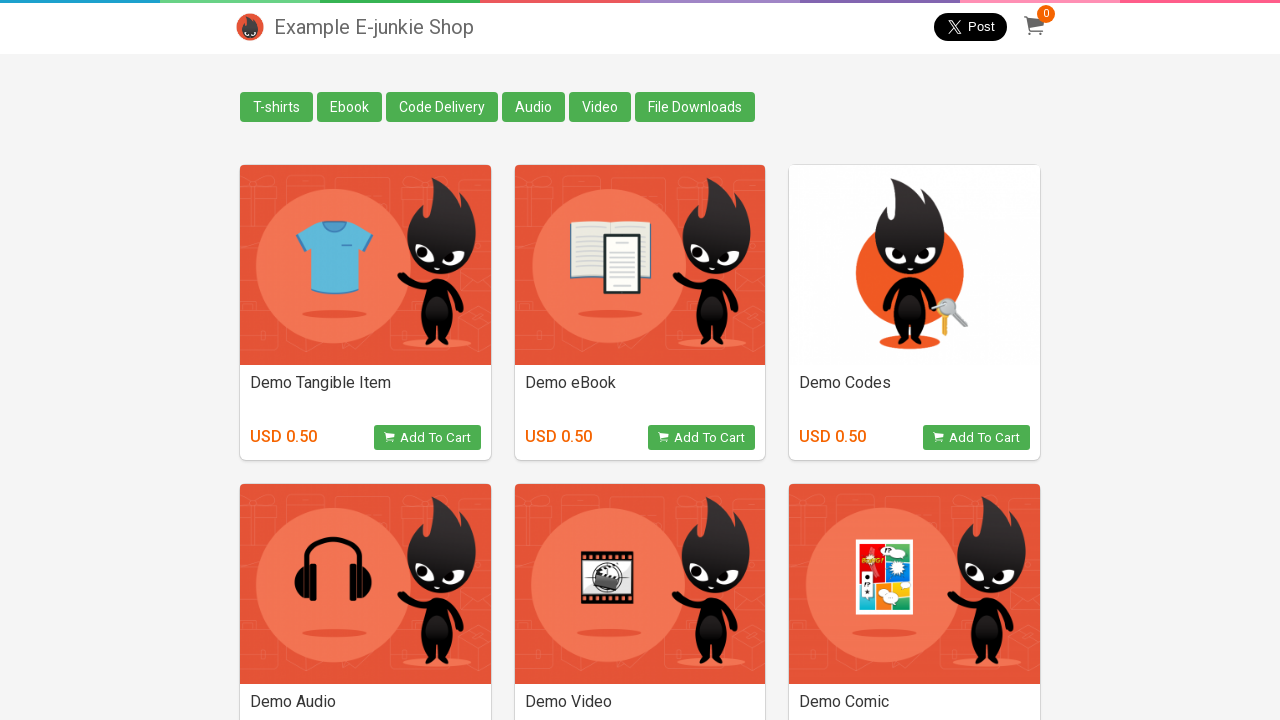

Clicked on Ebook product at (350, 107) on text='Ebook'
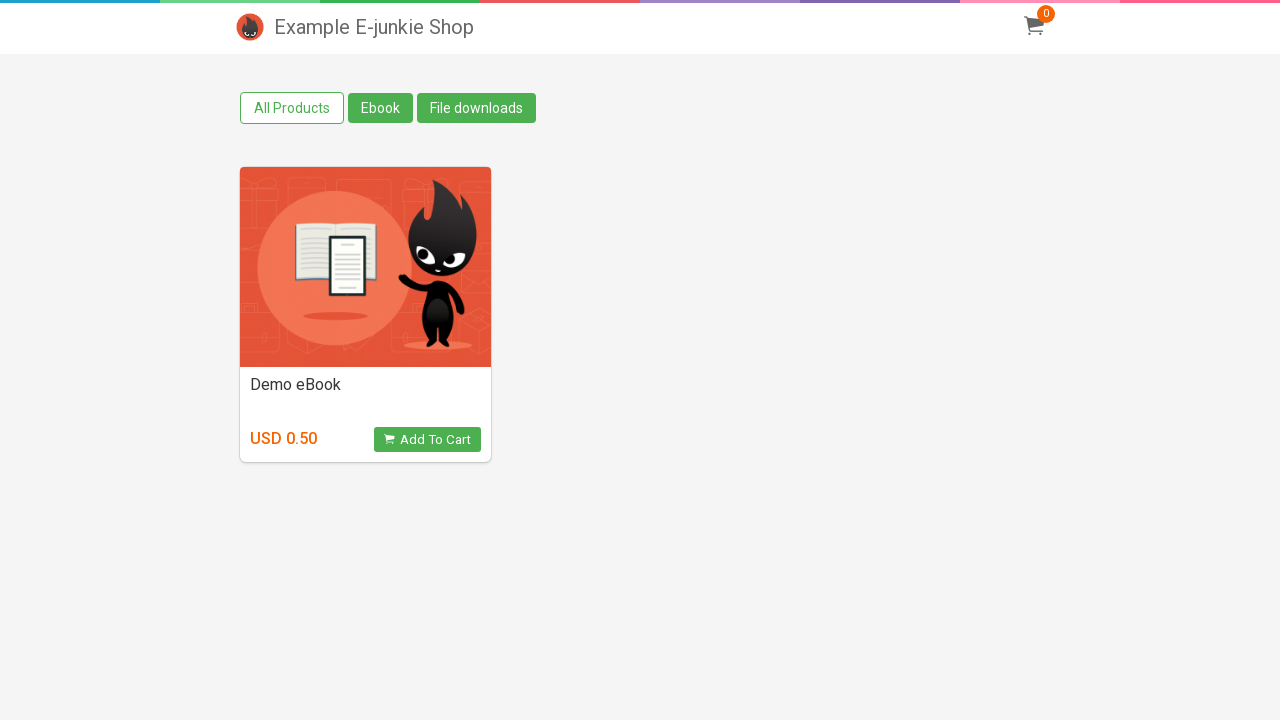

Clicked Add to Cart button at (427, 440) on .view_product
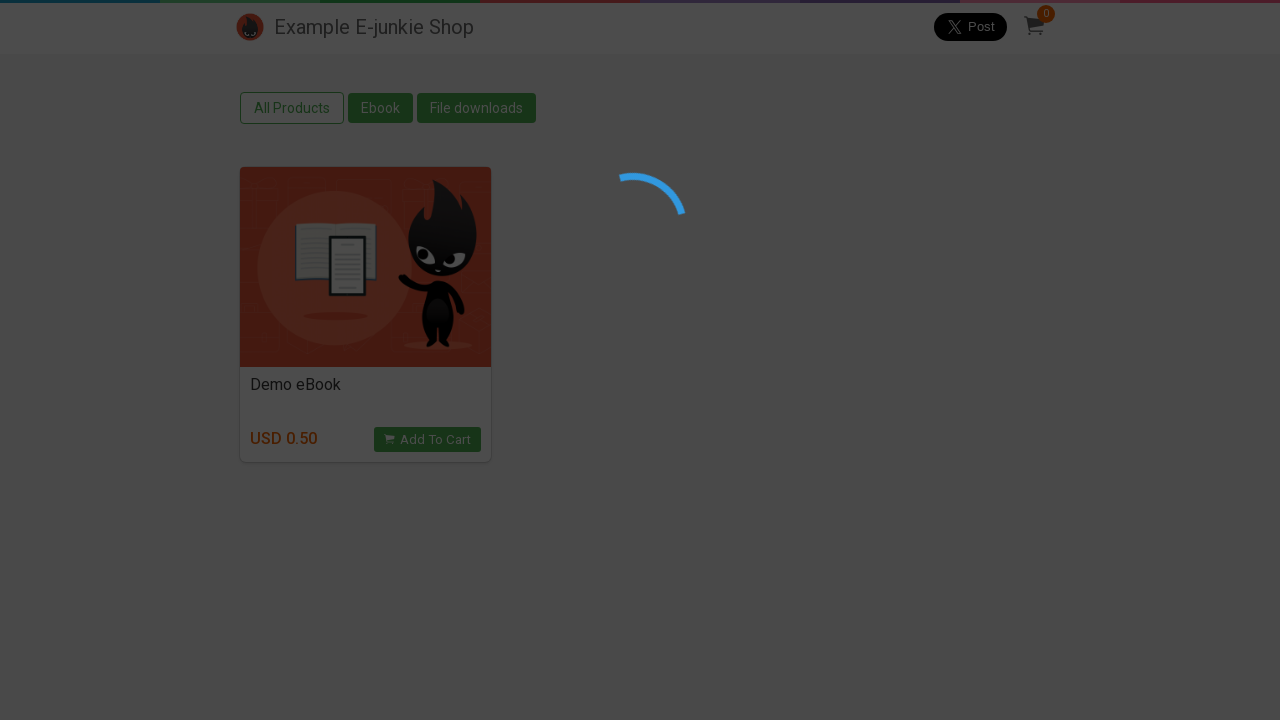

Located checkout iframe
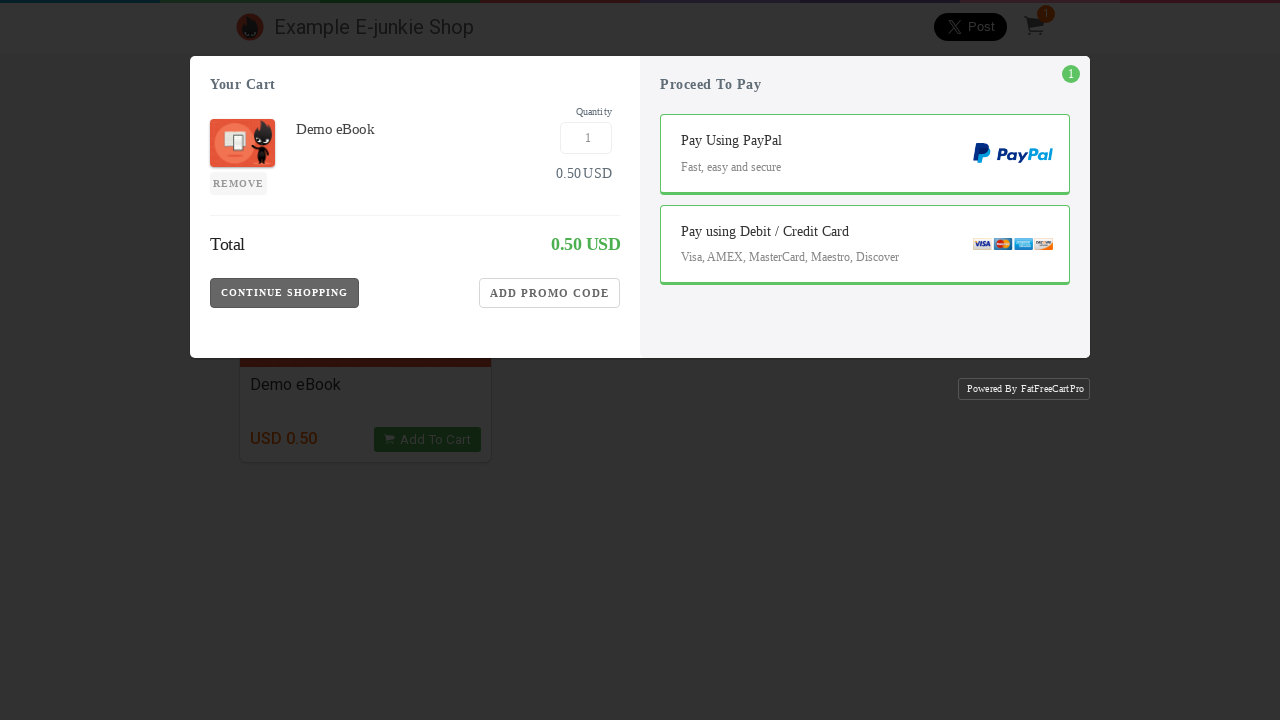

Waited for iframe to fully load (3 seconds)
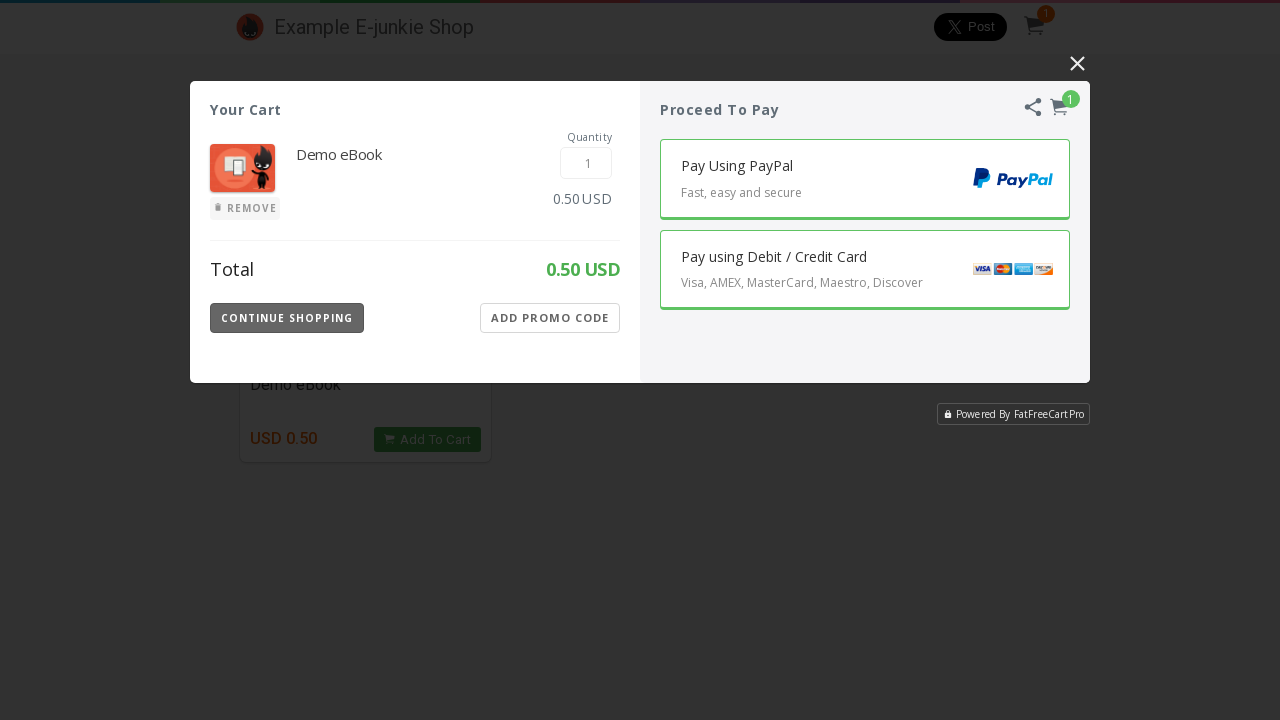

Clicked 'Add Promo Code' link at (550, 318) on .EJIframeV3.EJOverlayV3 >> internal:control=enter-frame >> text='Add Promo Code'
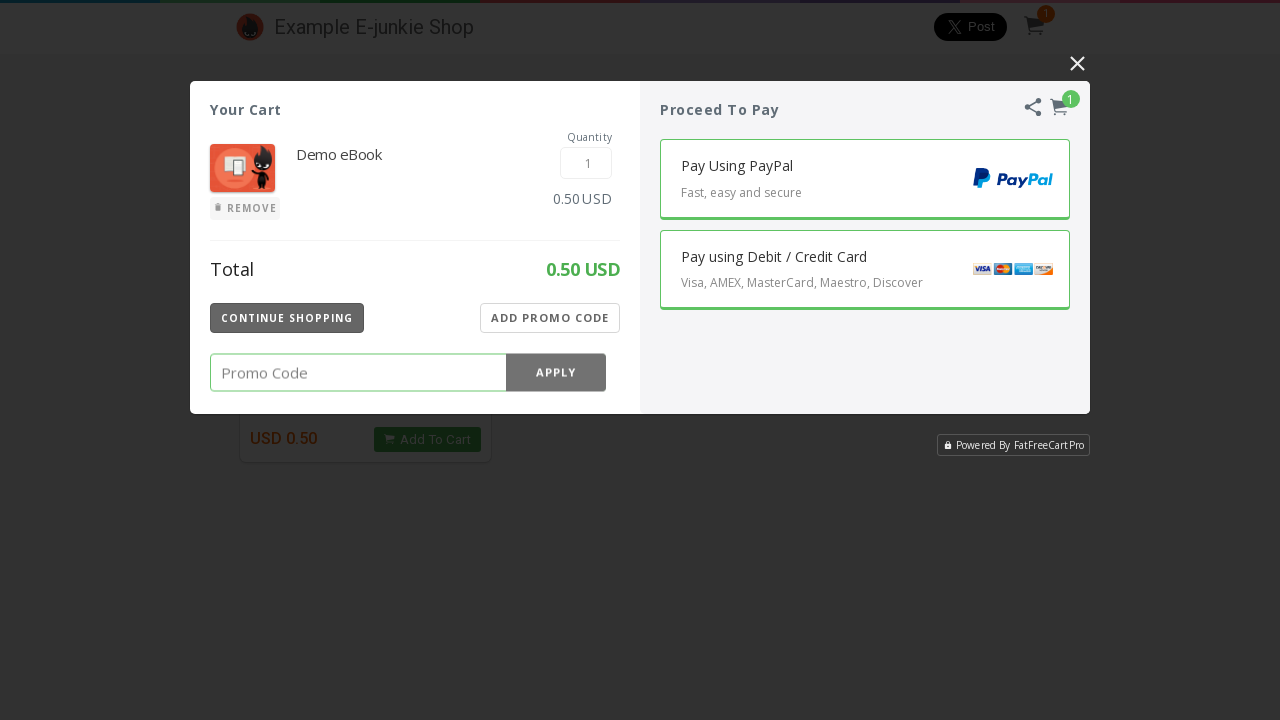

Entered invalid promo code 'INVALIDCODE123' on .EJIframeV3.EJOverlayV3 >> internal:control=enter-frame >> .Promo-Code-Value
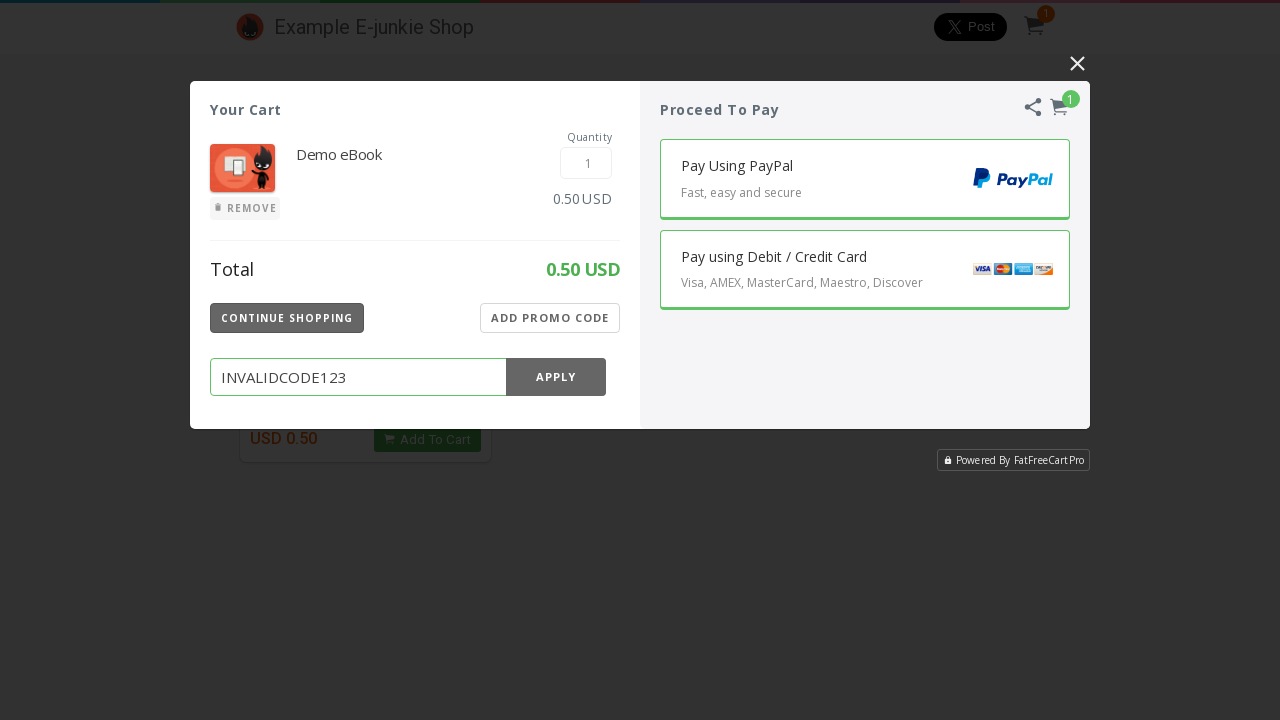

Clicked Apply button to submit promo code at (556, 377) on .EJIframeV3.EJOverlayV3 >> internal:control=enter-frame >> button.Promo-Apply
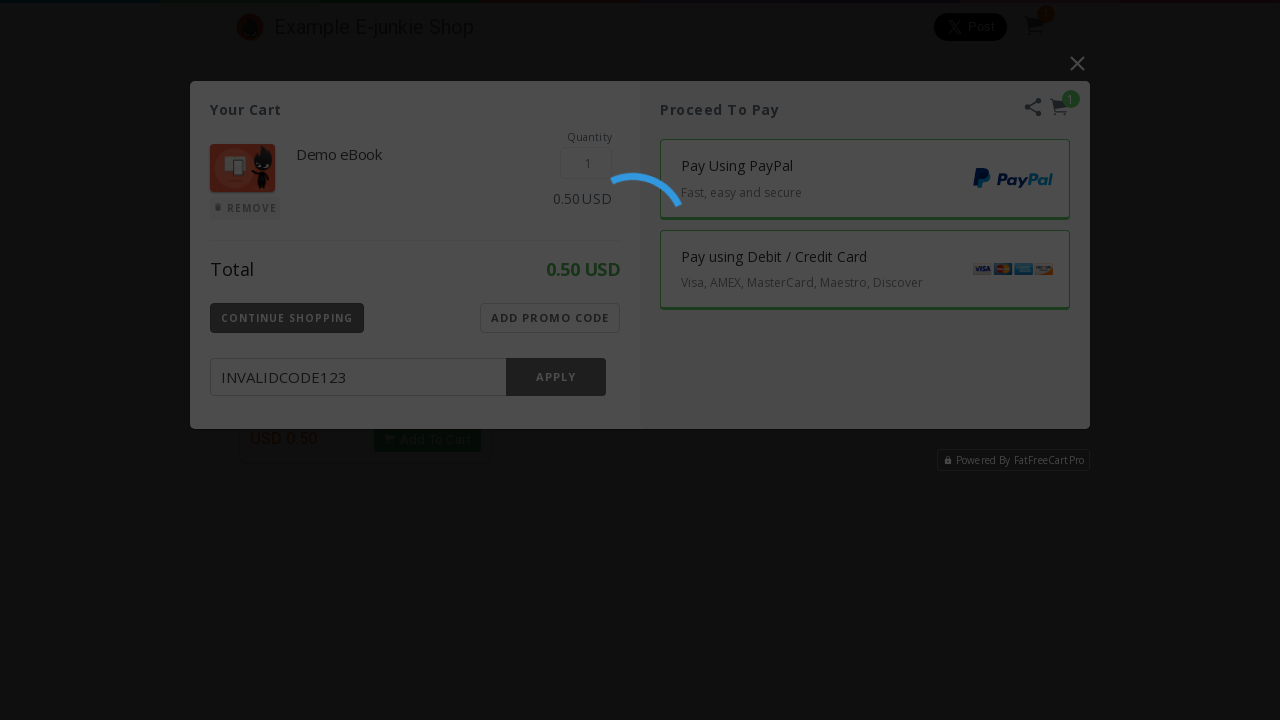

Error message appeared in SnackBar notification
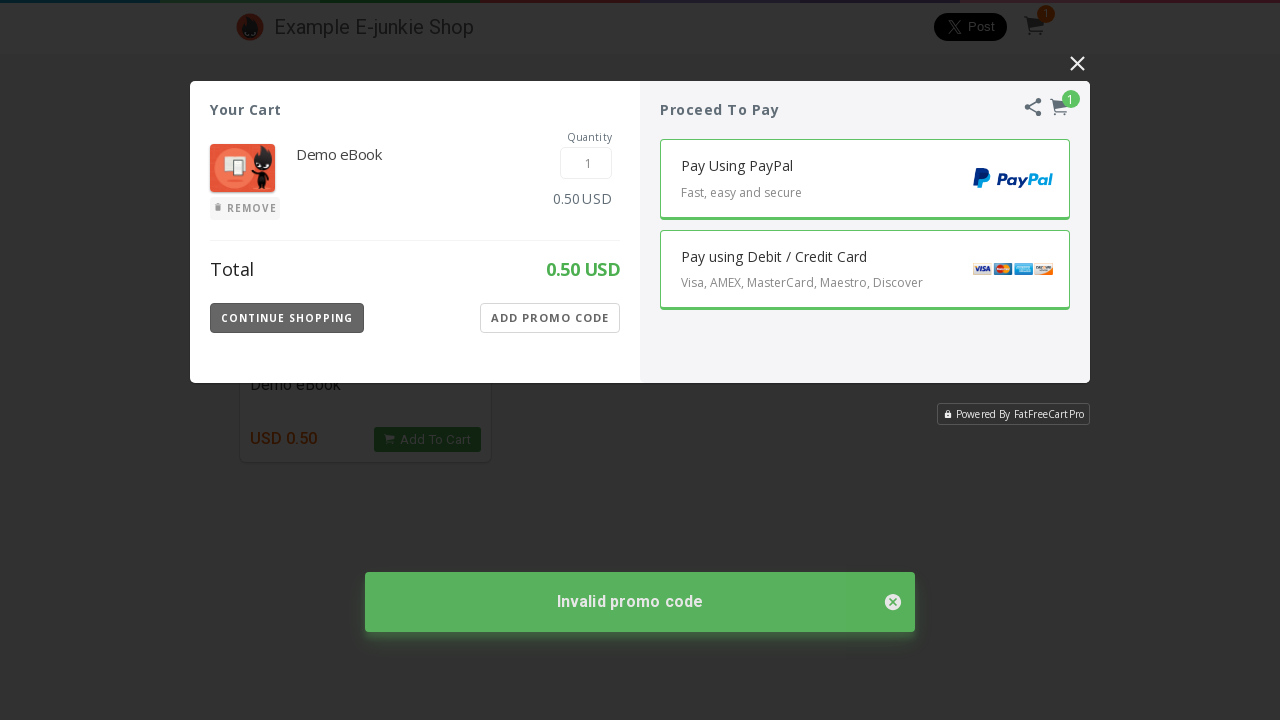

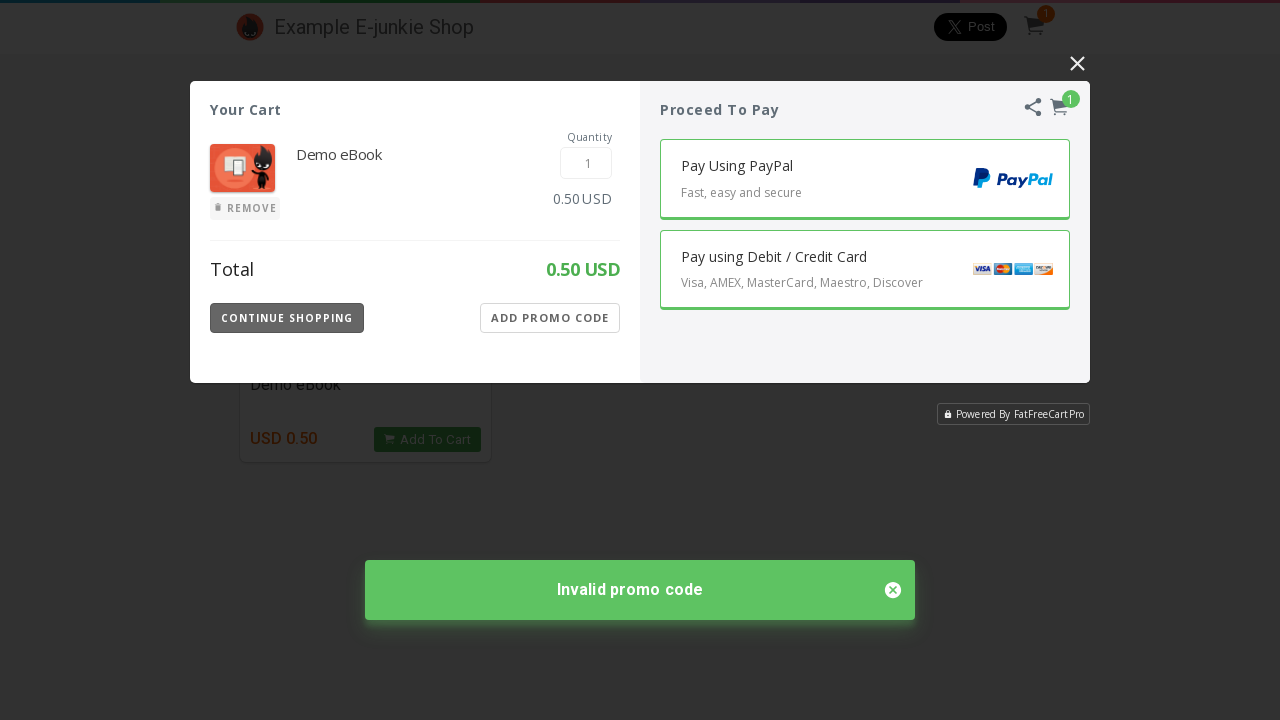